Tests infinite scroll functionality by scrolling down the page and verifying that new content paragraphs are dynamically loaded

Starting URL: https://the-internet.herokuapp.com/infinite_scroll

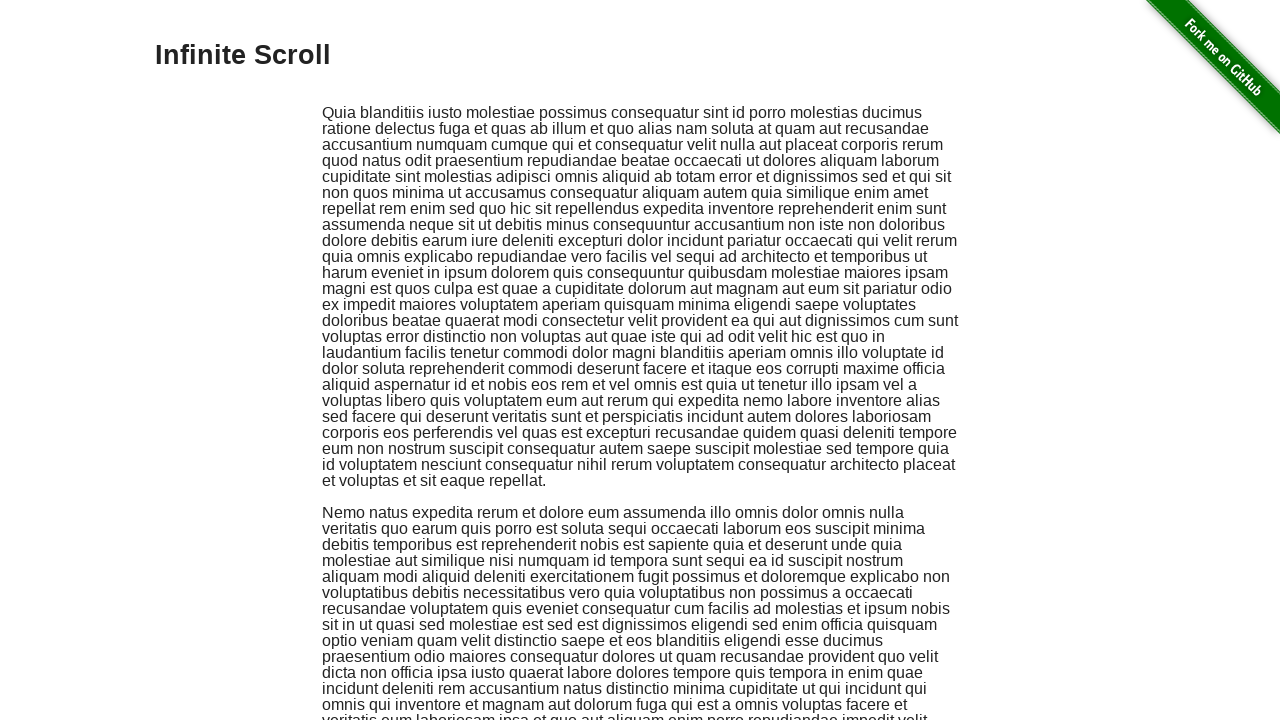

Initial paragraphs loaded and visible
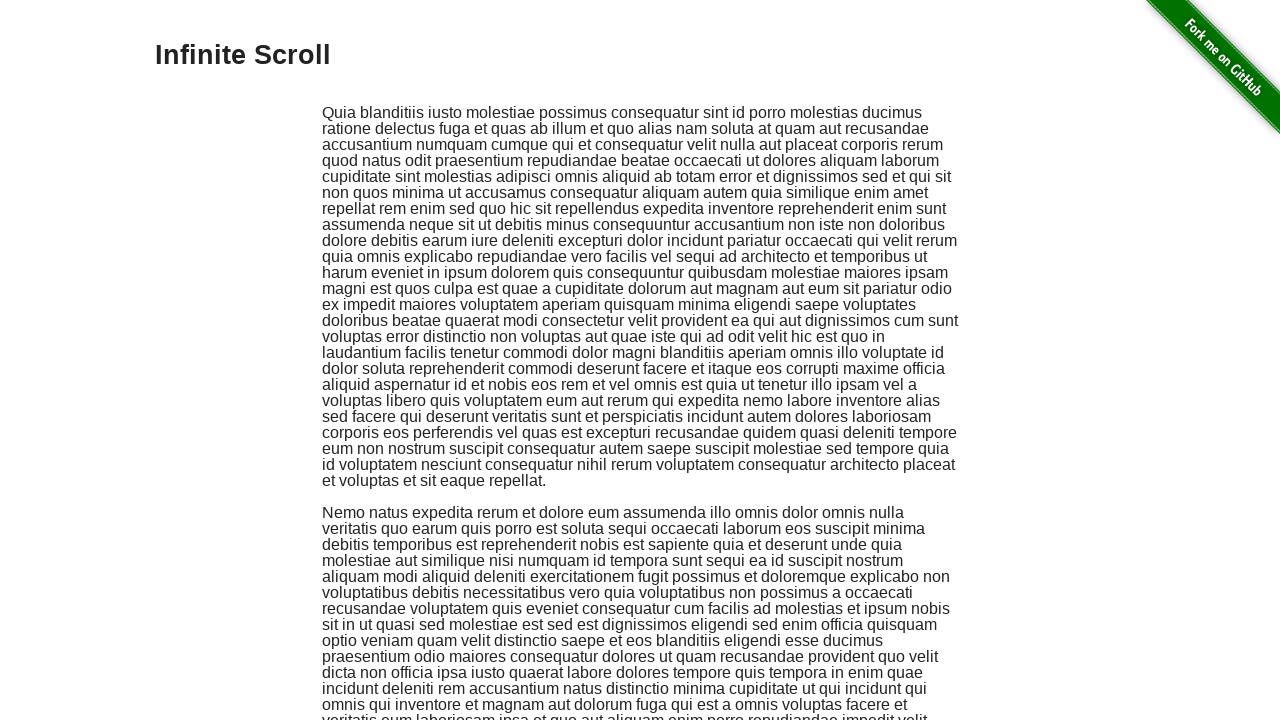

Retrieved initial paragraph count: 2
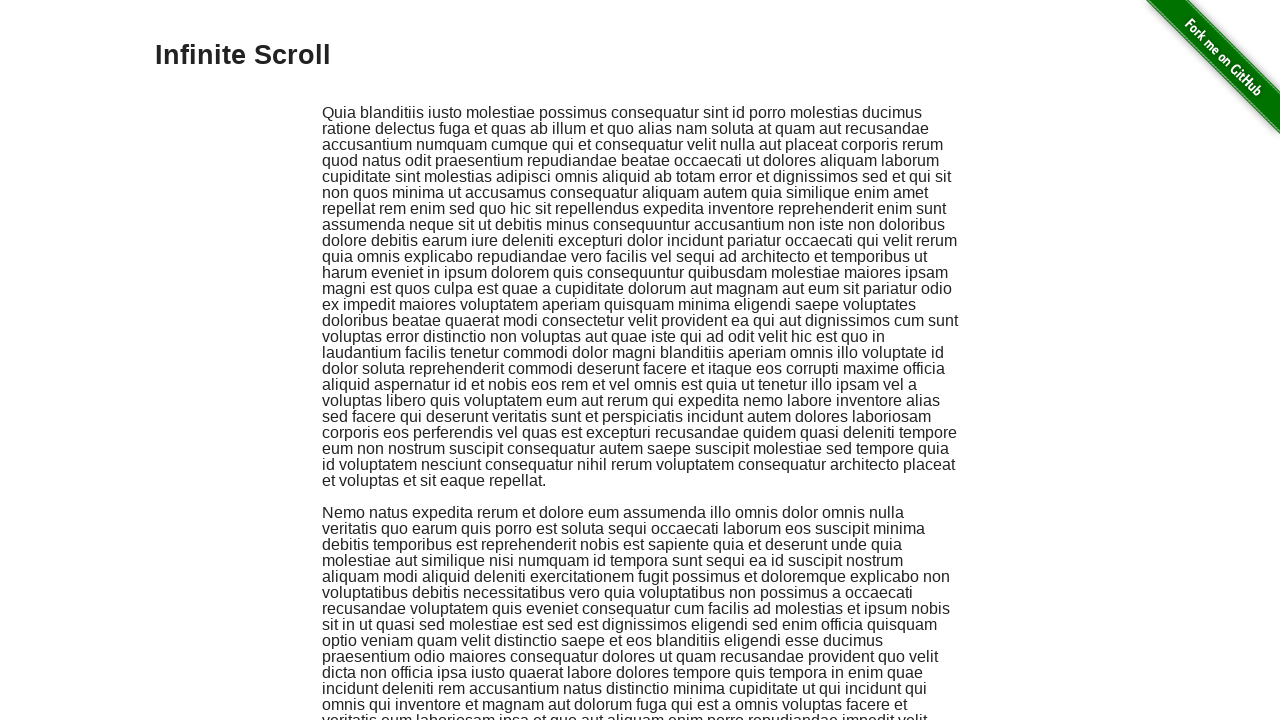

Scrolled down 250 pixels to trigger infinite scroll loading
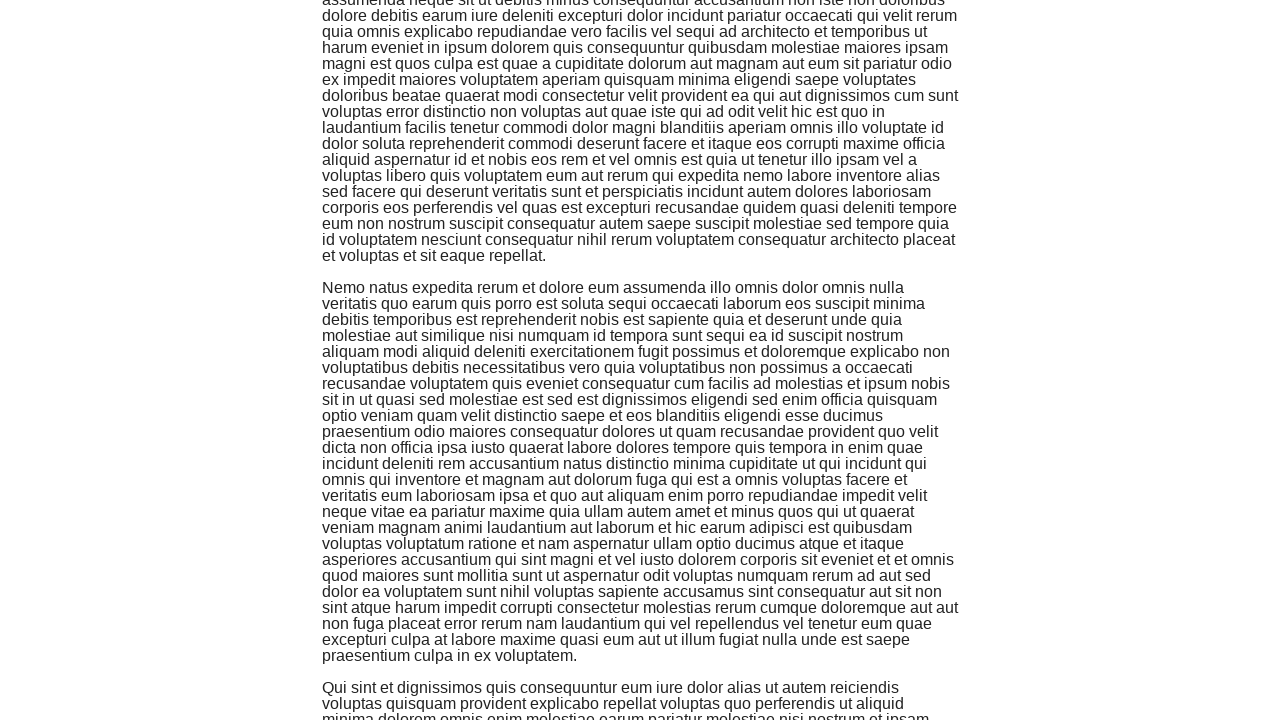

New paragraphs loaded after first scroll
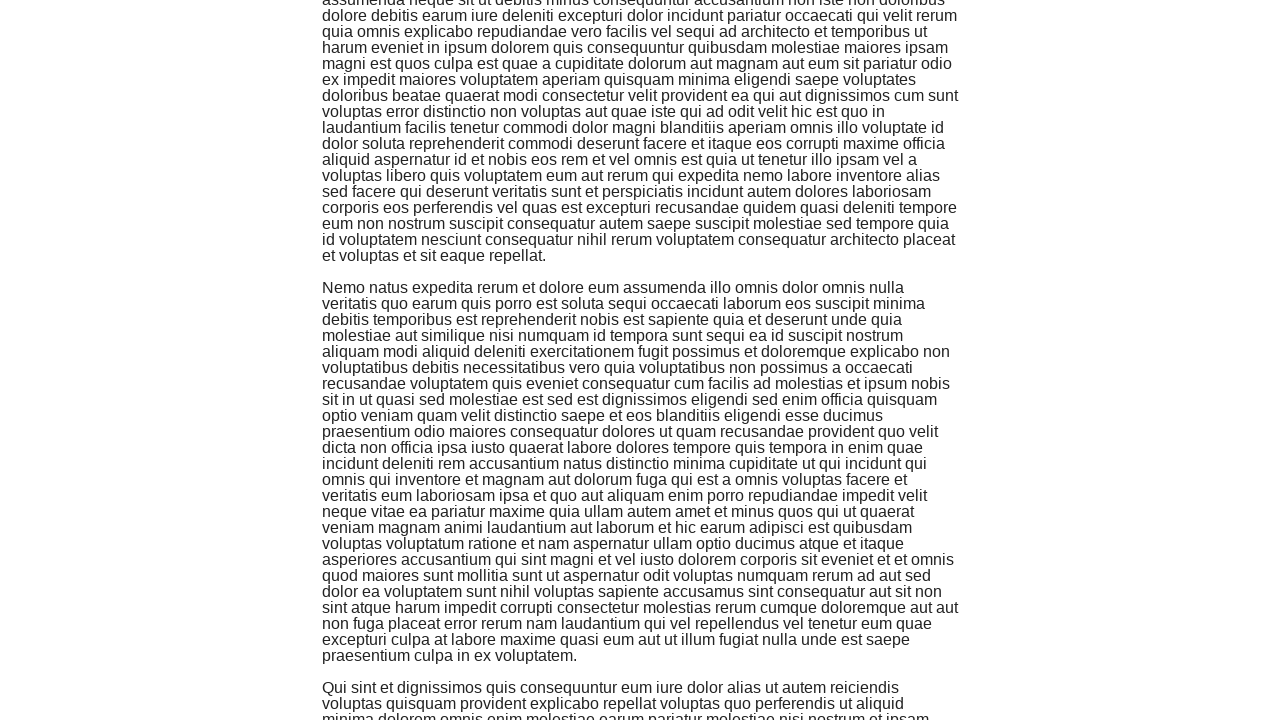

Scrolled down 400 pixels to trigger more content loading
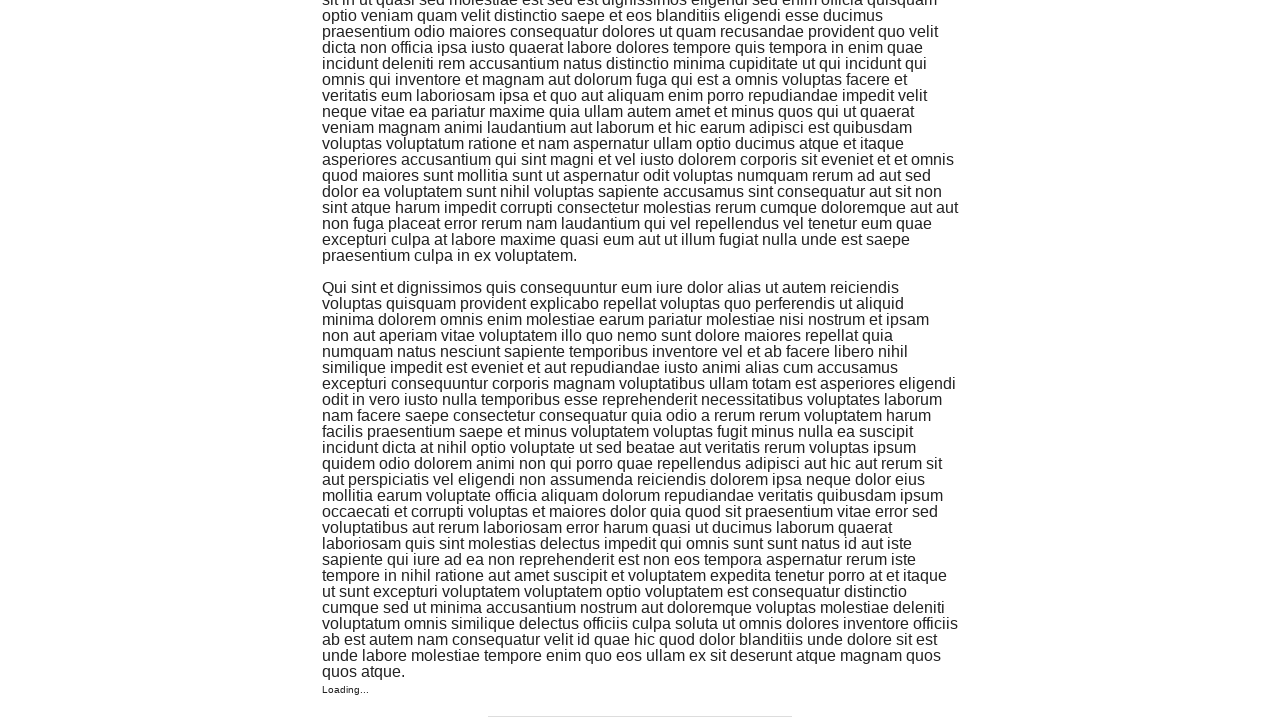

Additional paragraphs loaded after second scroll
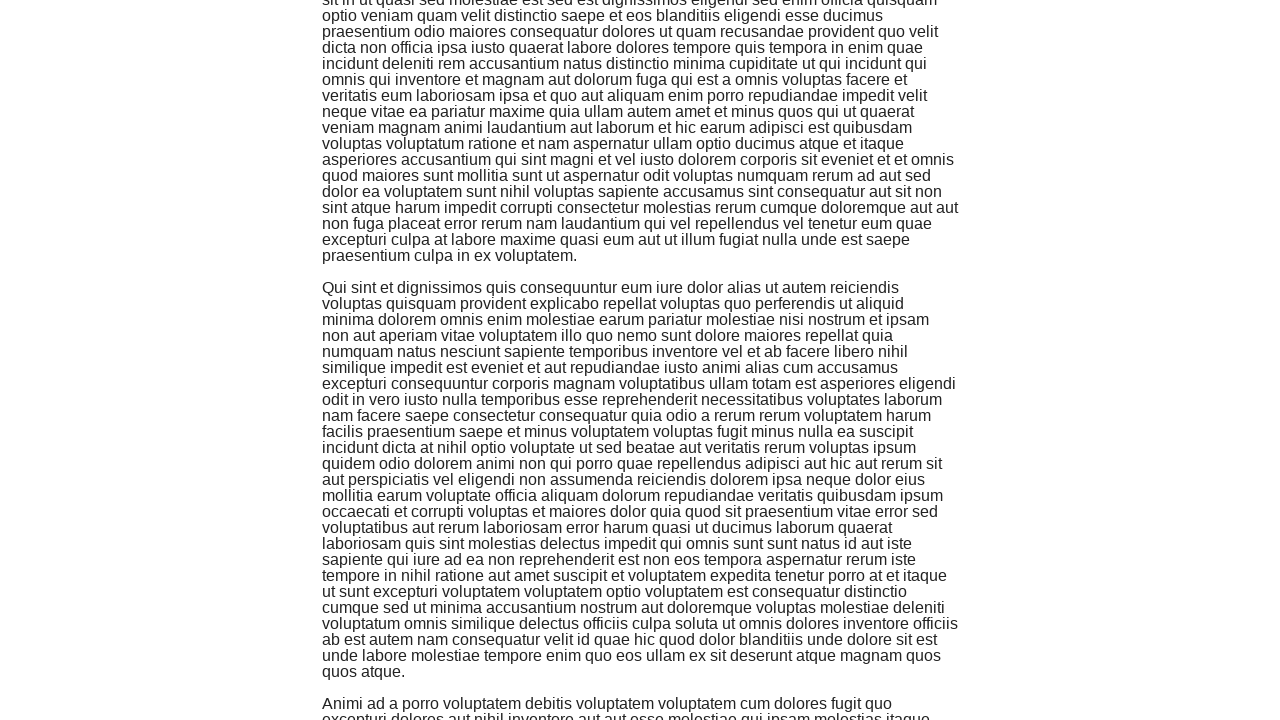

All 4 final paragraphs verified as visible
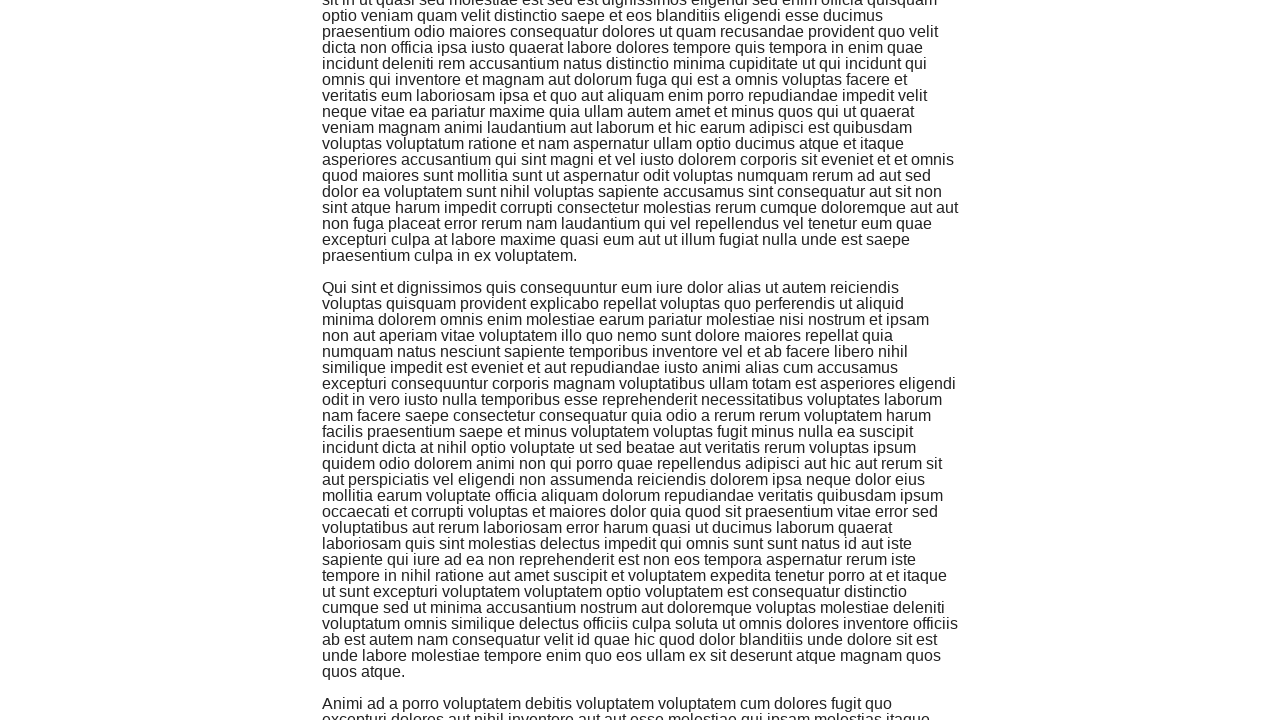

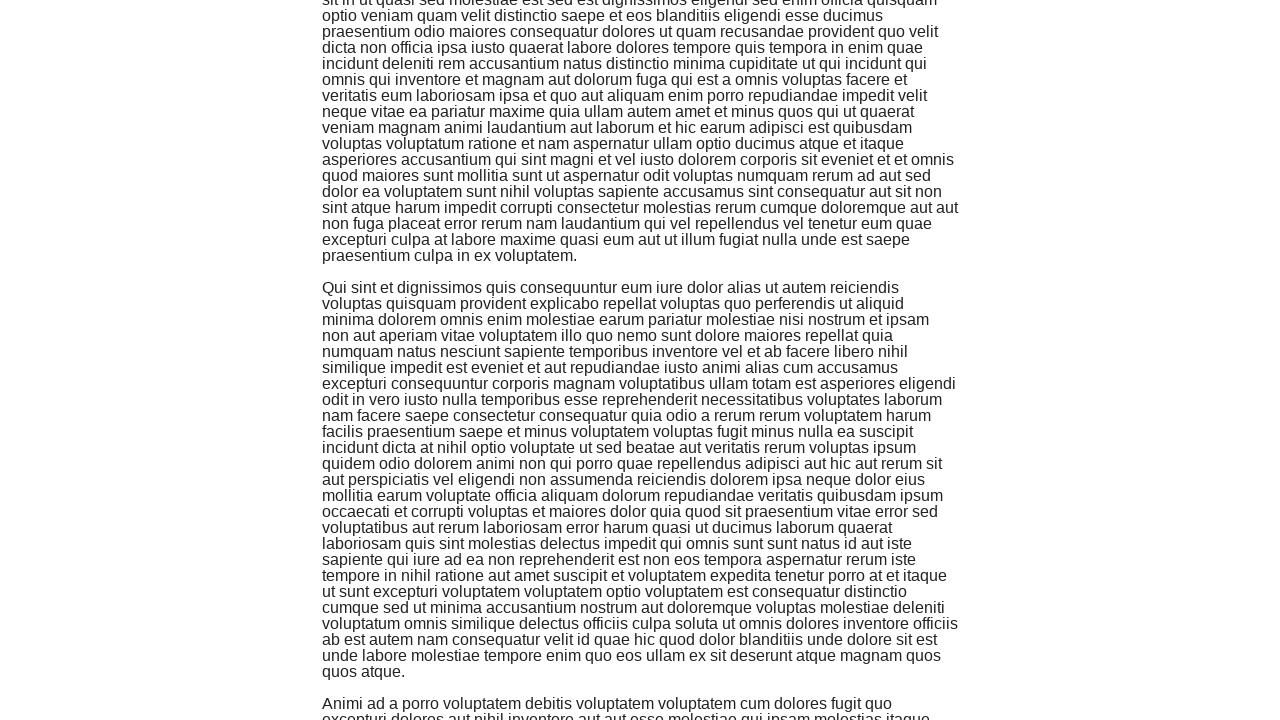